Tests complete car form submission by filling all fields (name, year, power, price, manufacturer) and submitting

Starting URL: https://carros-crud.vercel.app/

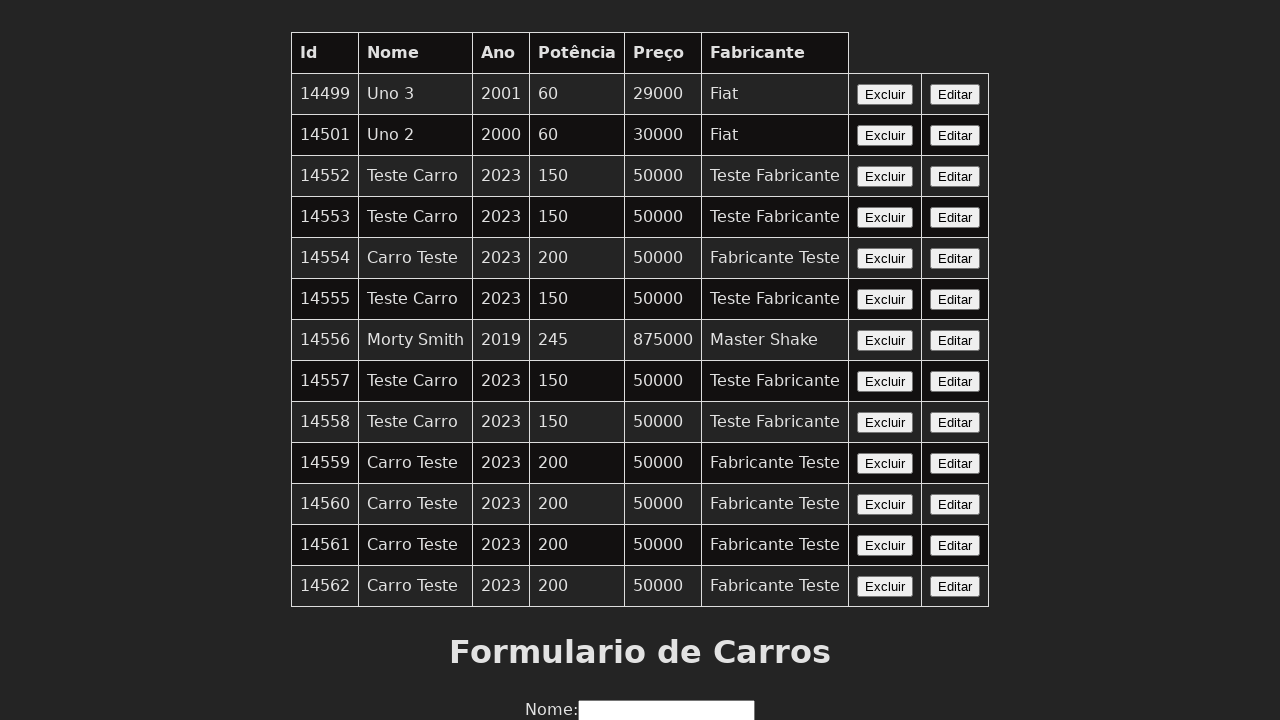

Waited for car form to load - name field visible
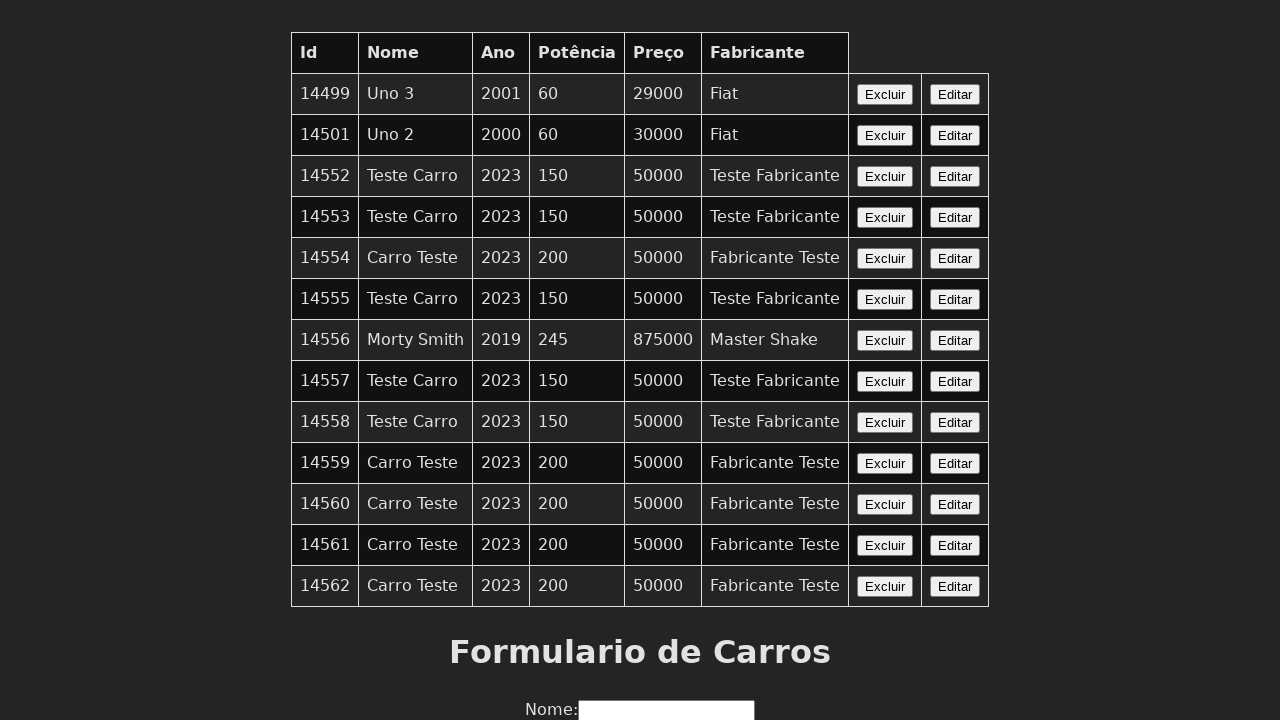

Filled name field with 'Teste Carro' on input[name='nome']
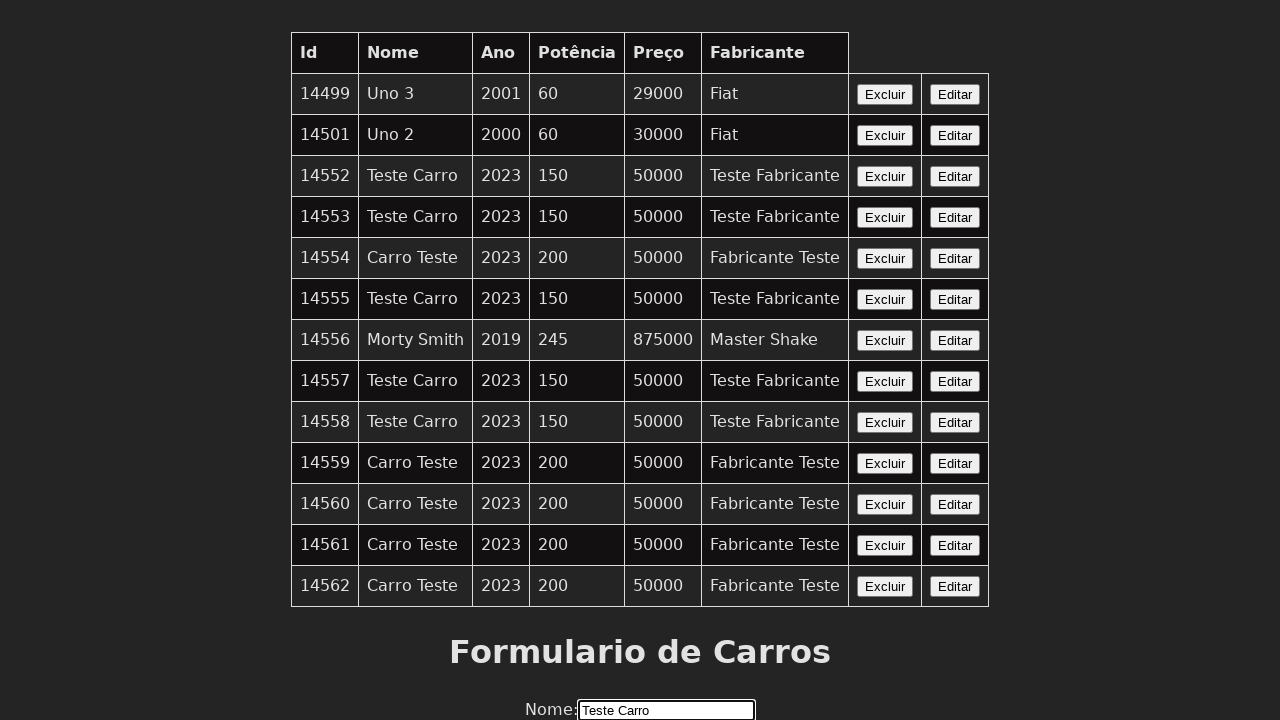

Filled year field with '2023' on input[name='ano']
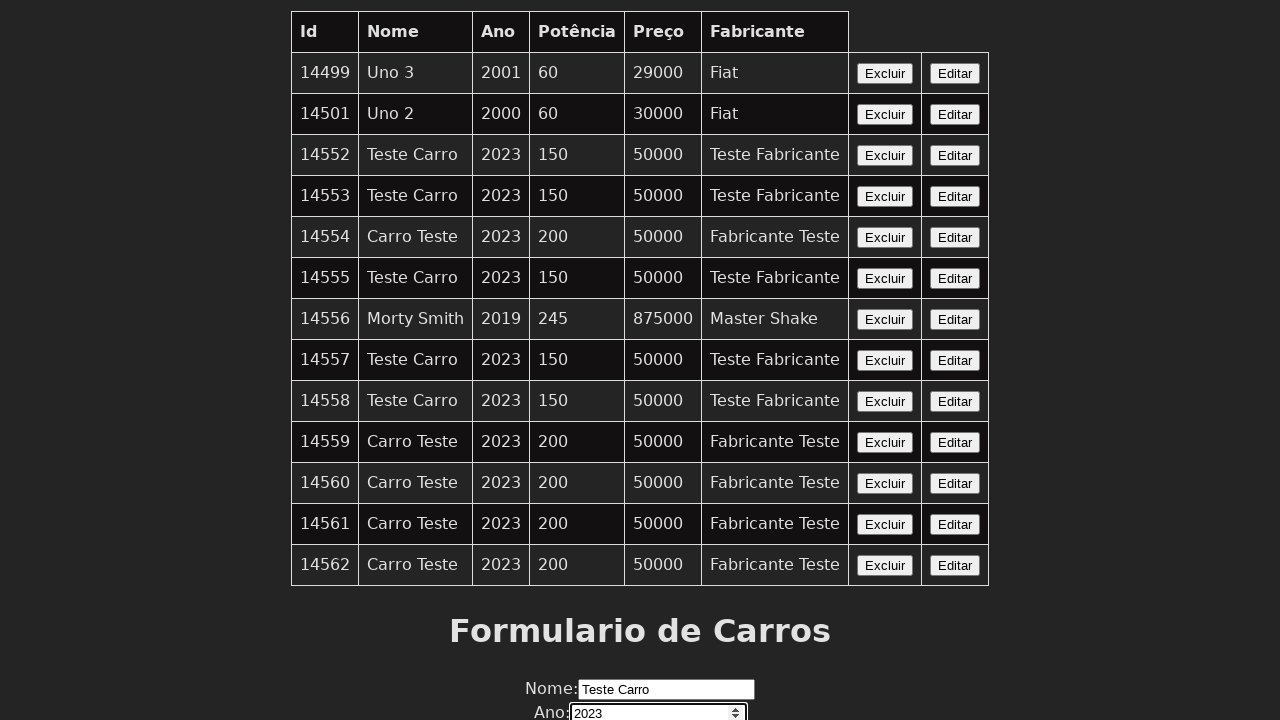

Filled power field with '150' on input[name='potencia']
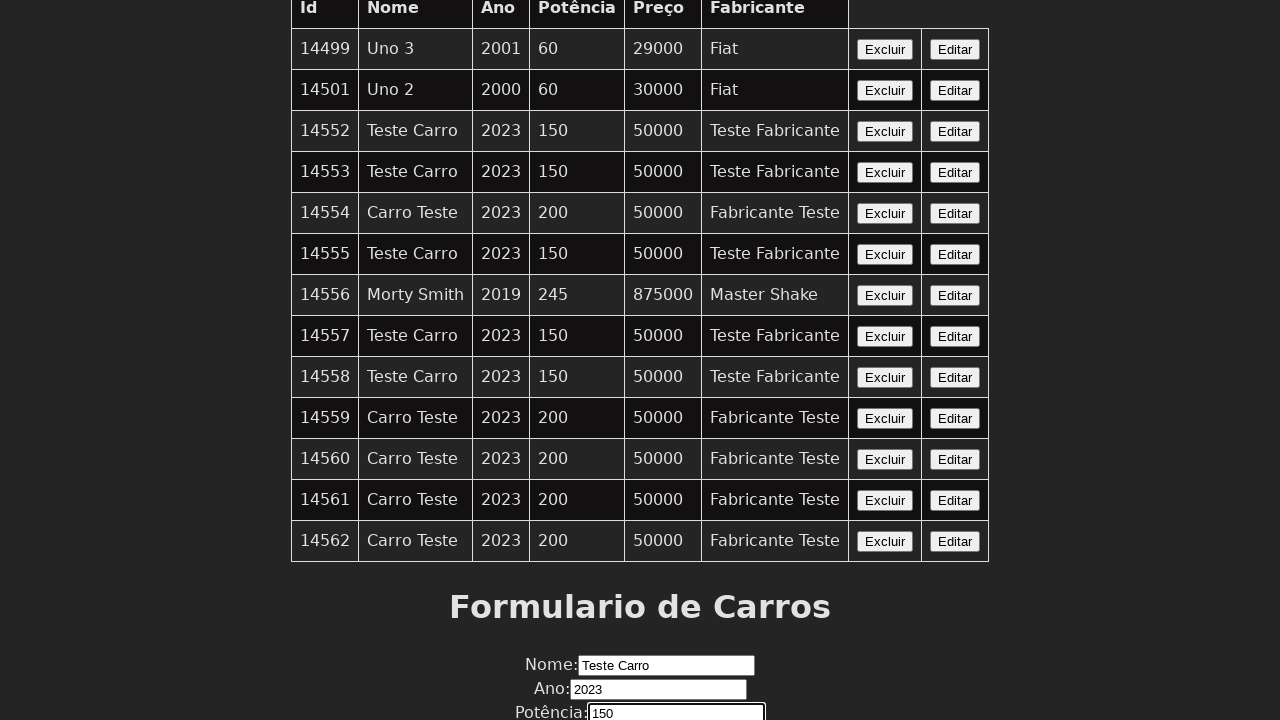

Filled price field with '50000' on input[name='preco']
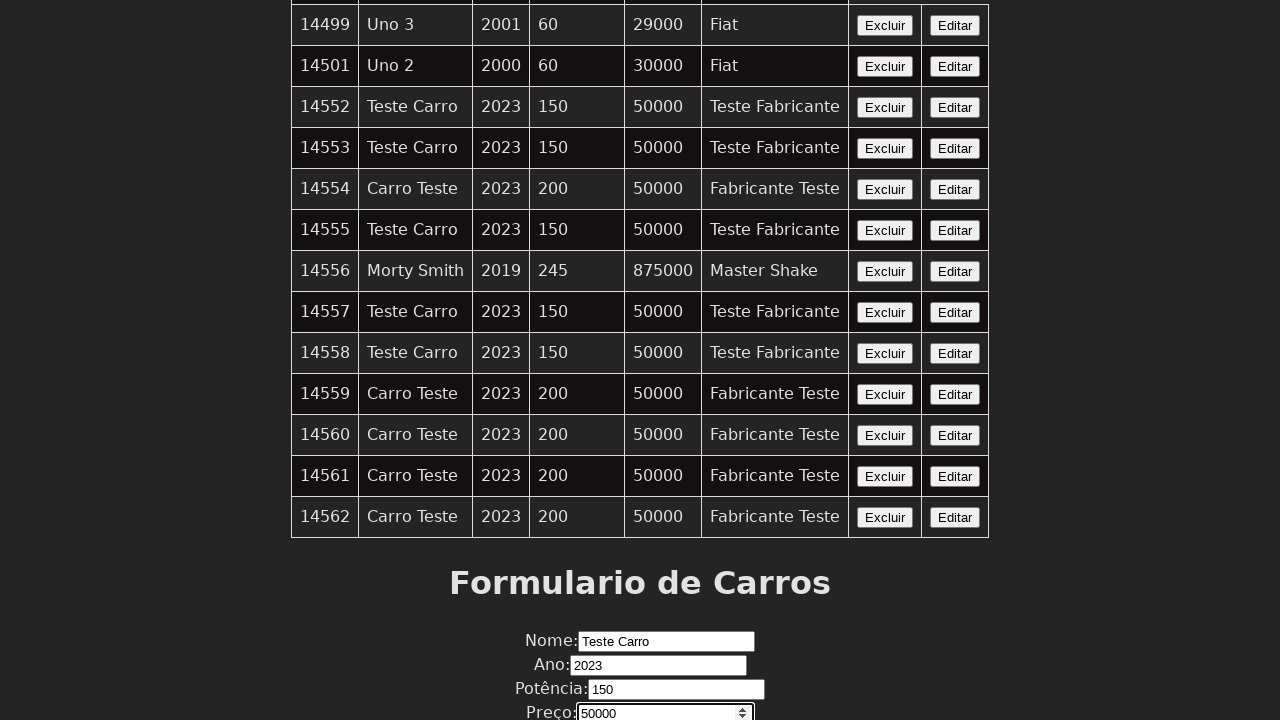

Filled manufacturer field with 'Teste Fabricante' on input[name='fabricante']
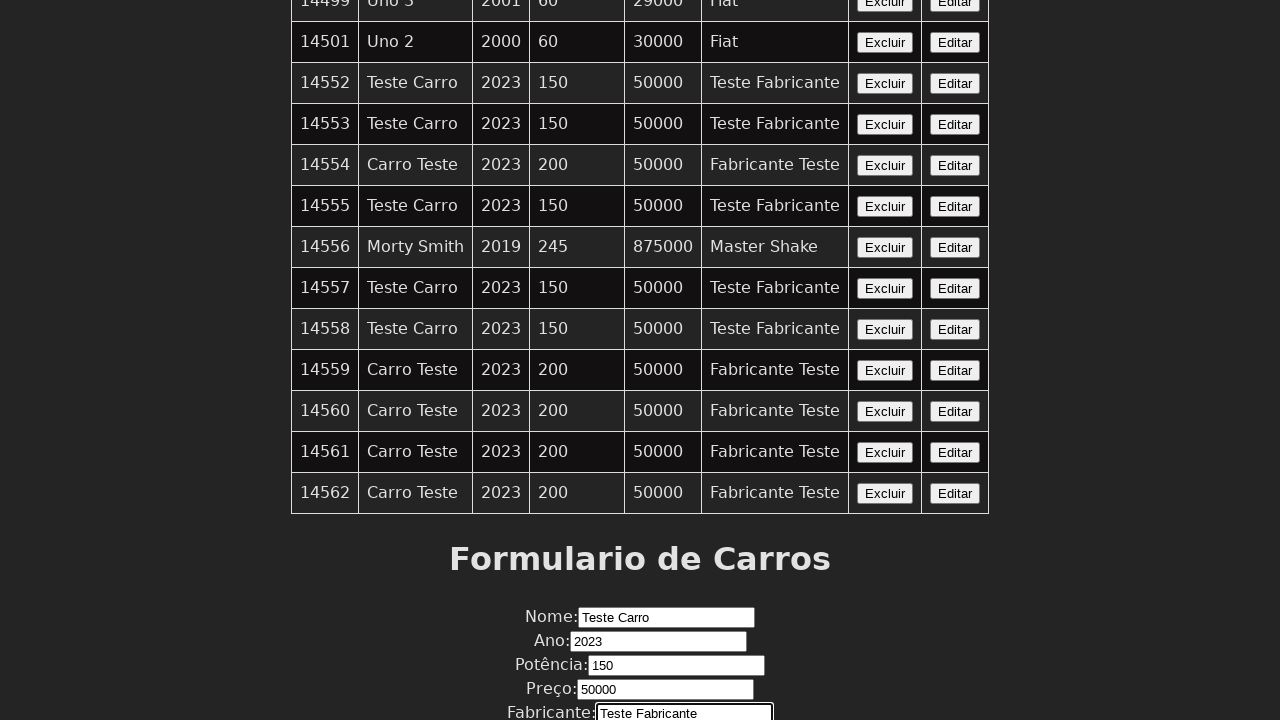

Clicked submit button to complete car form submission at (640, 676) on xpath=//button[contains(text(),'Enviar')]
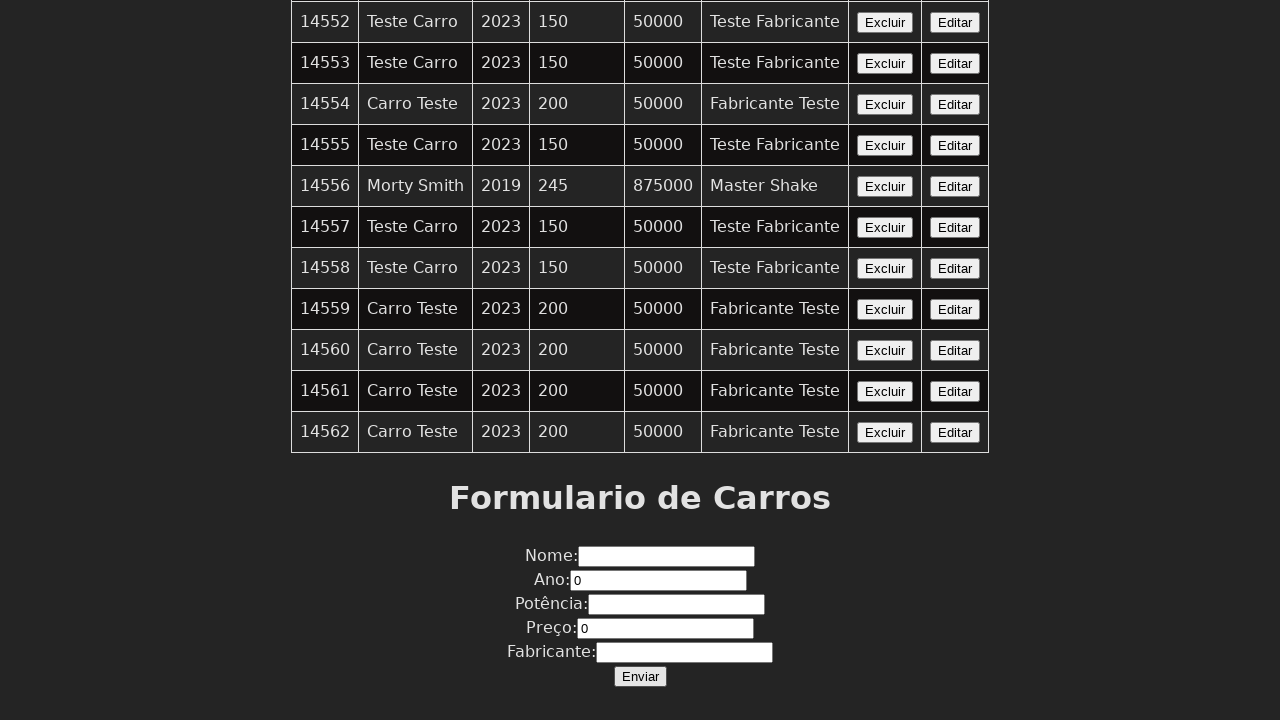

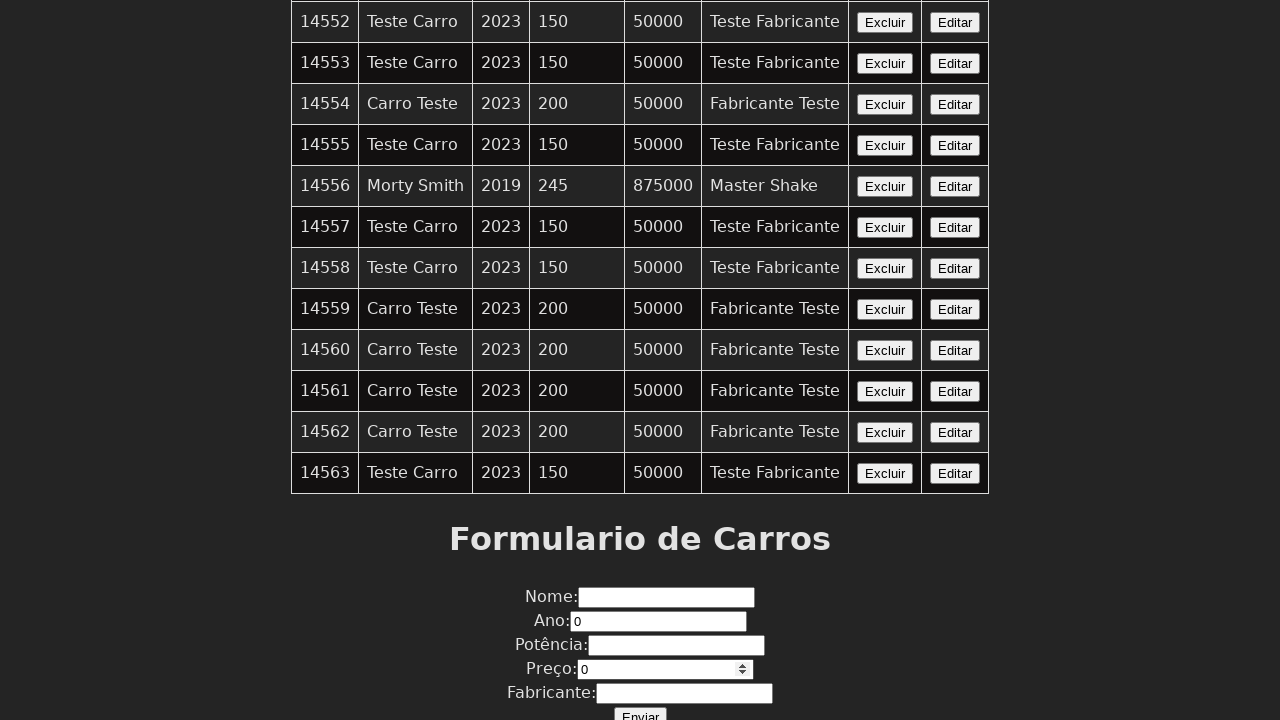